Tests form interaction by selecting a radio button option and checking a checkbox on a registration form

Starting URL: https://demo.automationtesting.in/Register.html

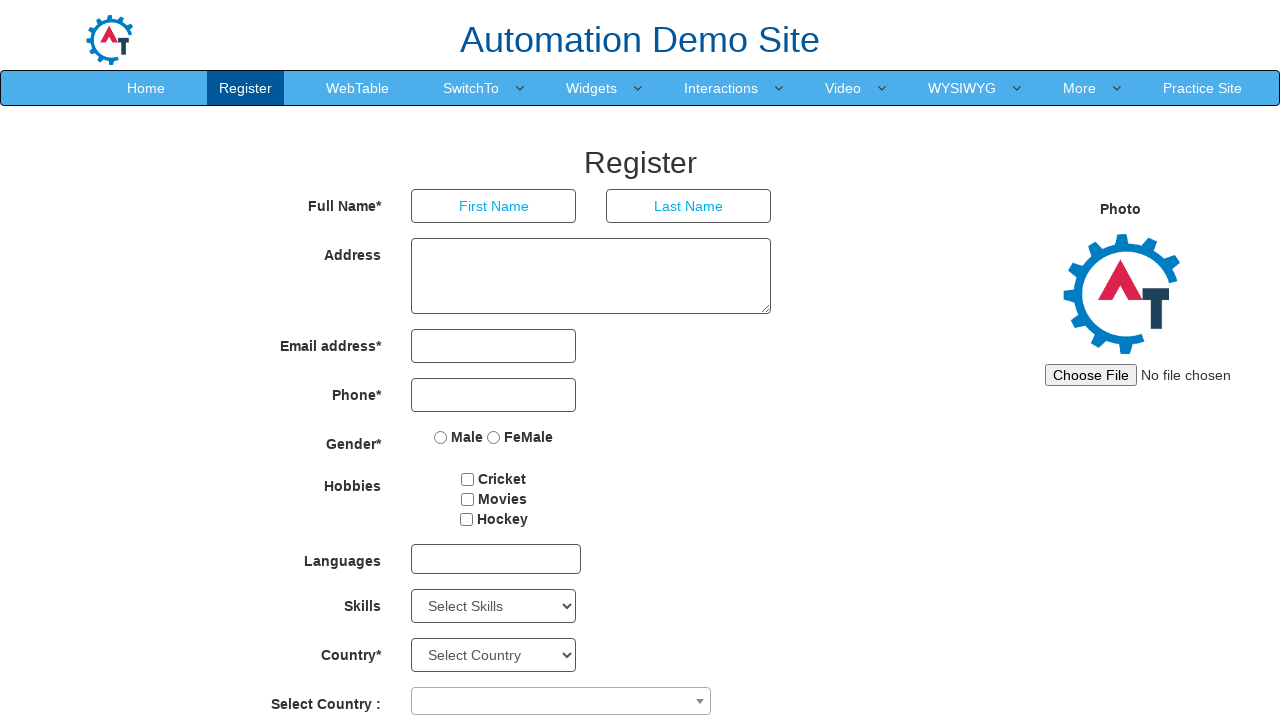

Clicked Female gender radio button option at (494, 437) on xpath=//*[@id='basicBootstrapForm']/div[5]/div/label[2]/input
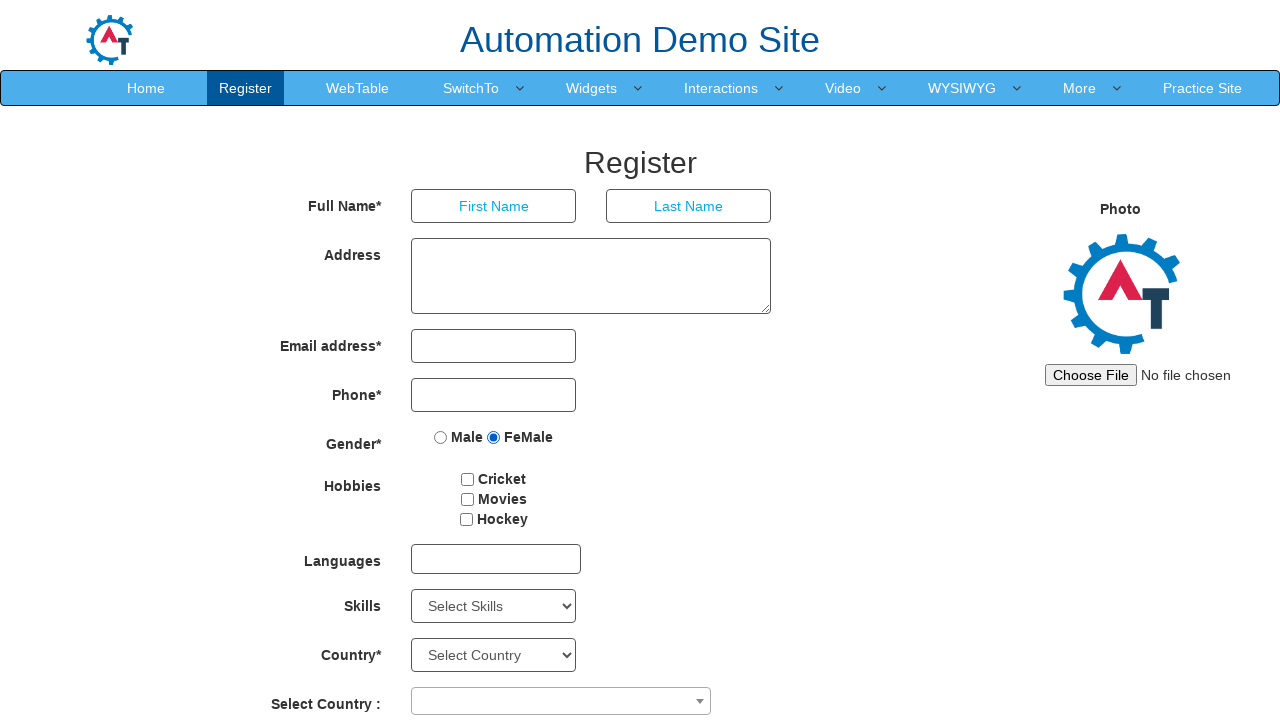

Checked Movies checkbox at (467, 499) on #checkbox2
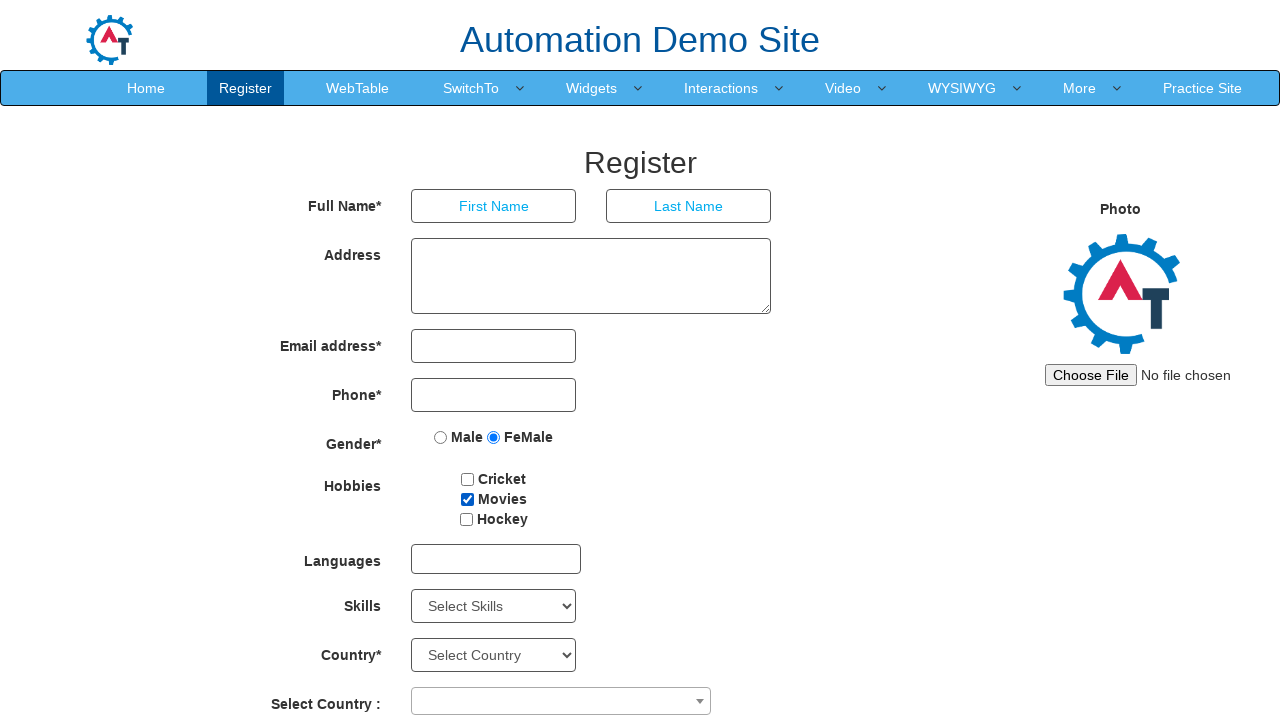

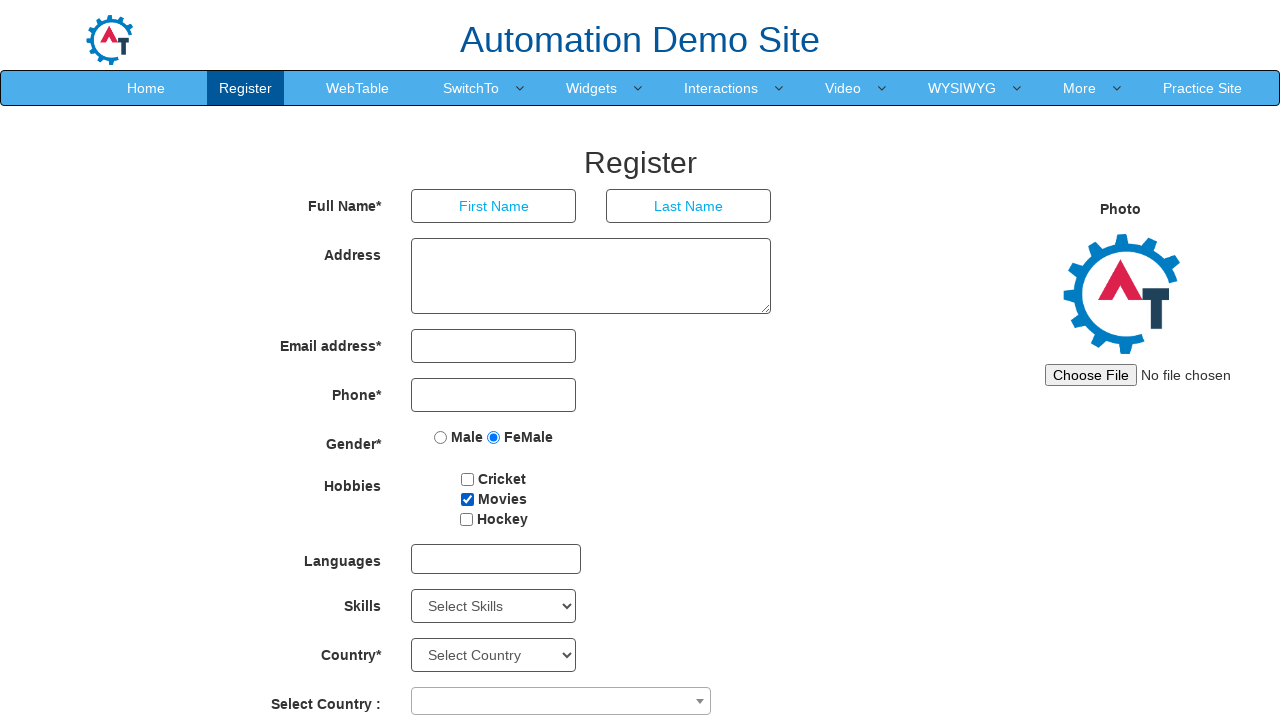